Tests alert handling by clicking a button that triggers an alert and accepting it

Starting URL: https://letcode.in/waits

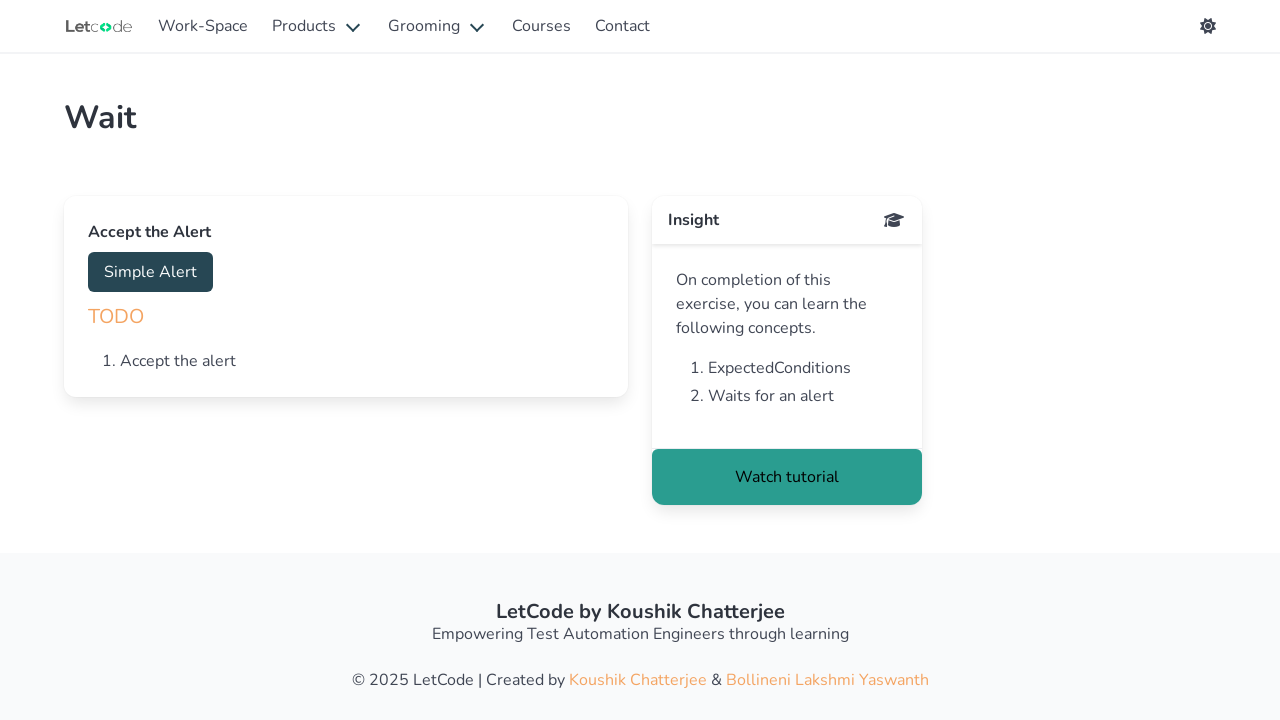

Navigated to https://letcode.in/waits
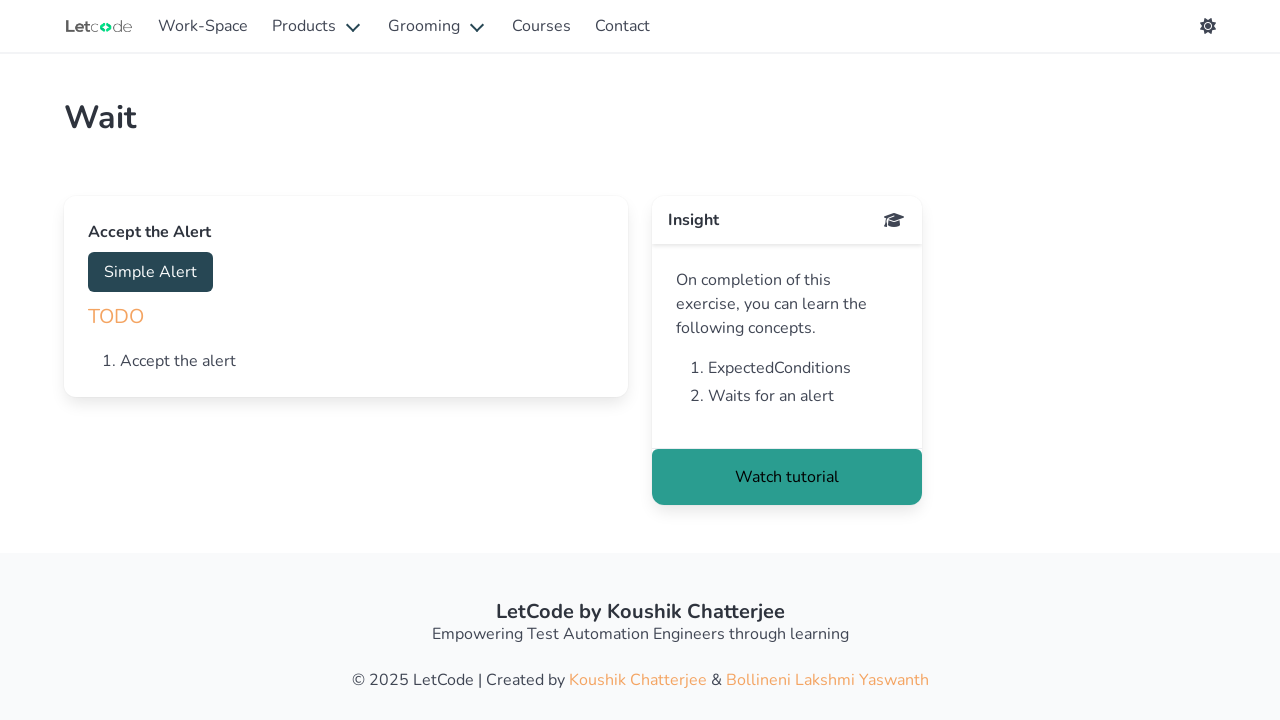

Clicked button to trigger alert at (1208, 26) on xpath=//div/child::button
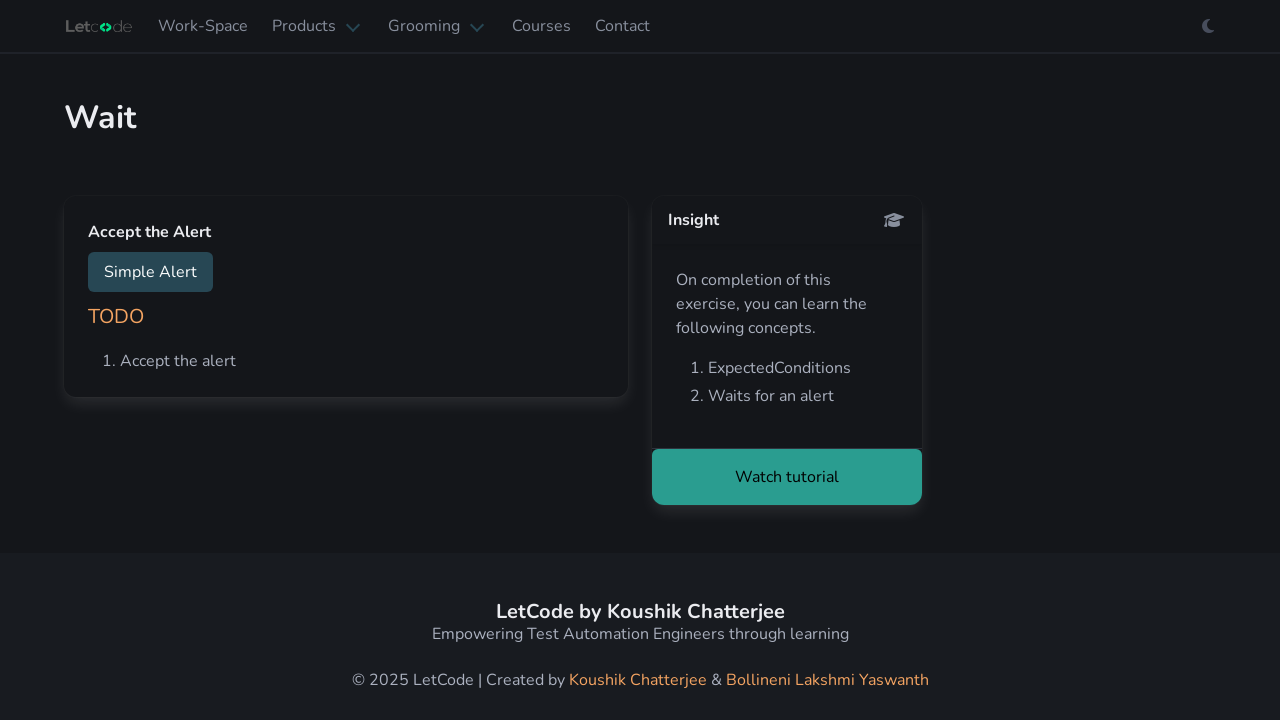

Set up dialog handler to accept alerts
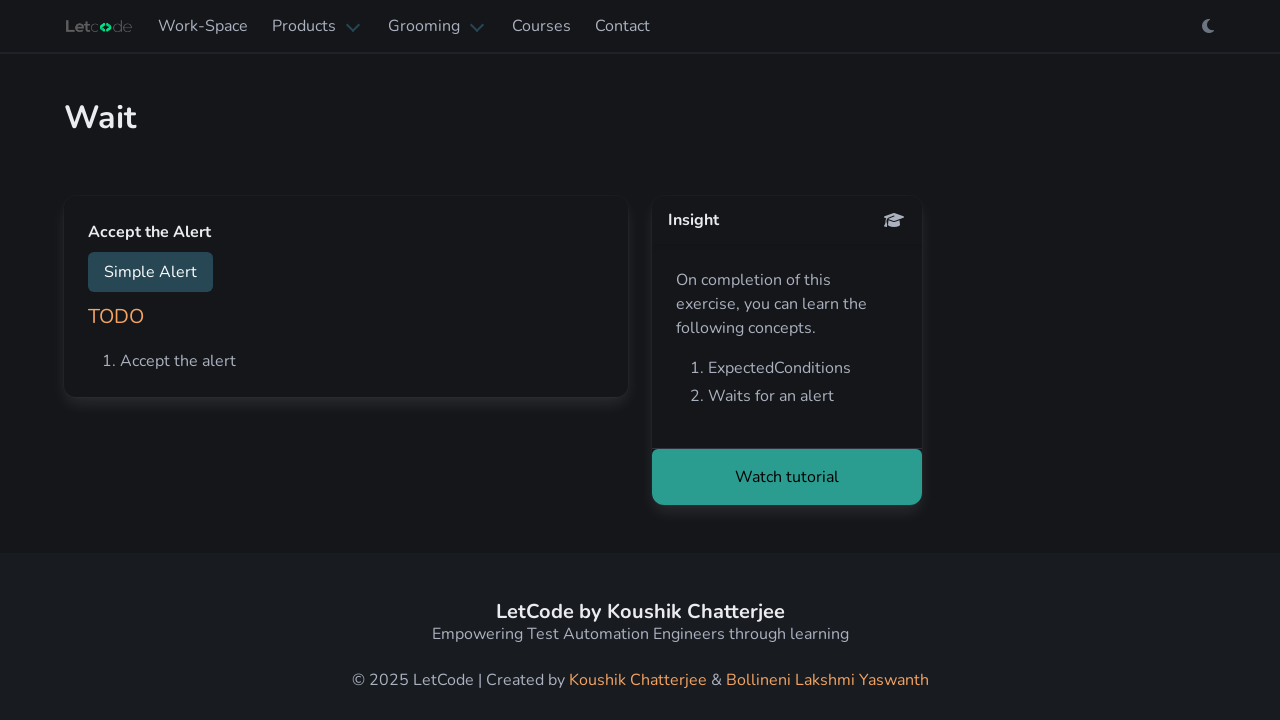

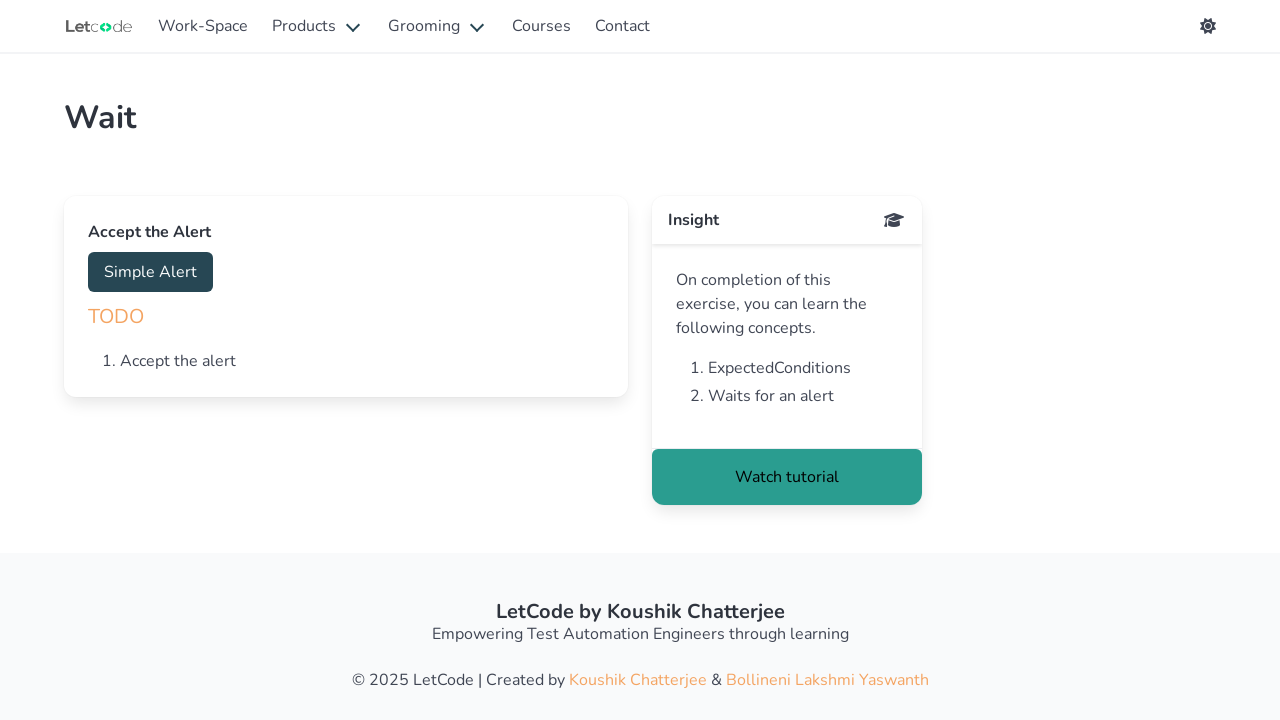